Tests hover functionality by hovering over three images and verifying that corresponding user names become visible on hover.

Starting URL: https://practice.cydeo.com/hovers

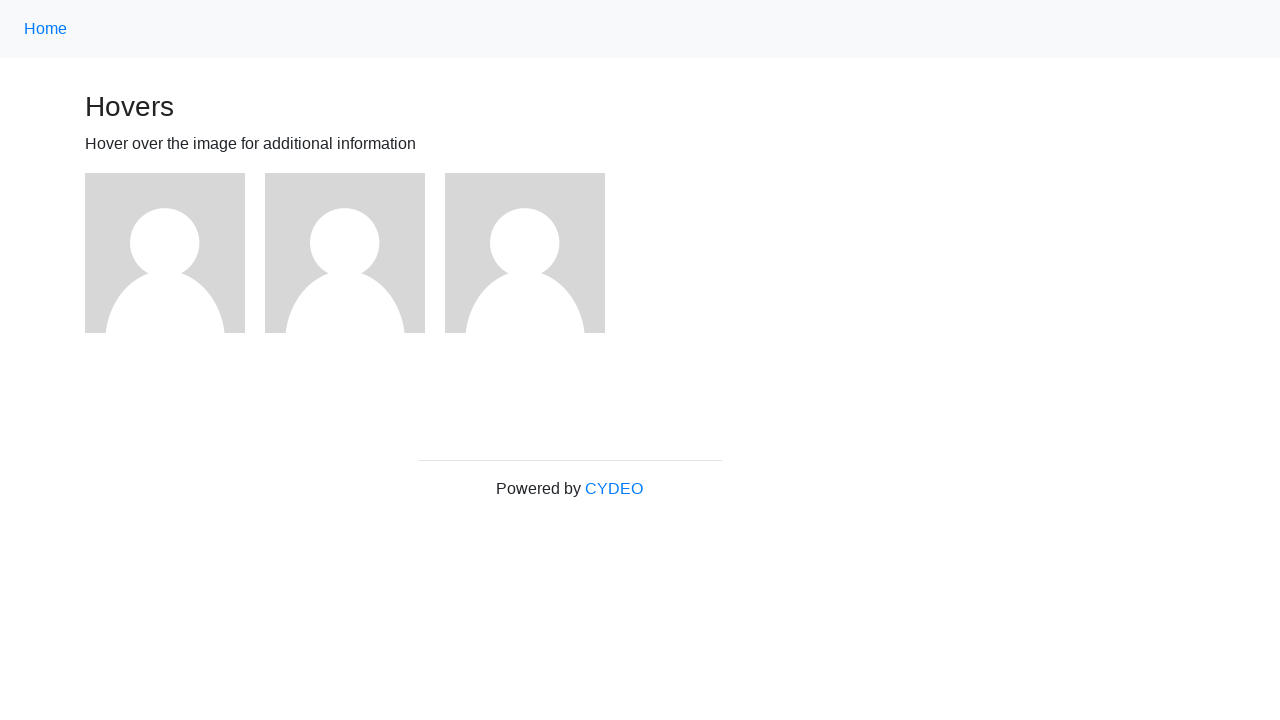

Navigated to hovers practice page
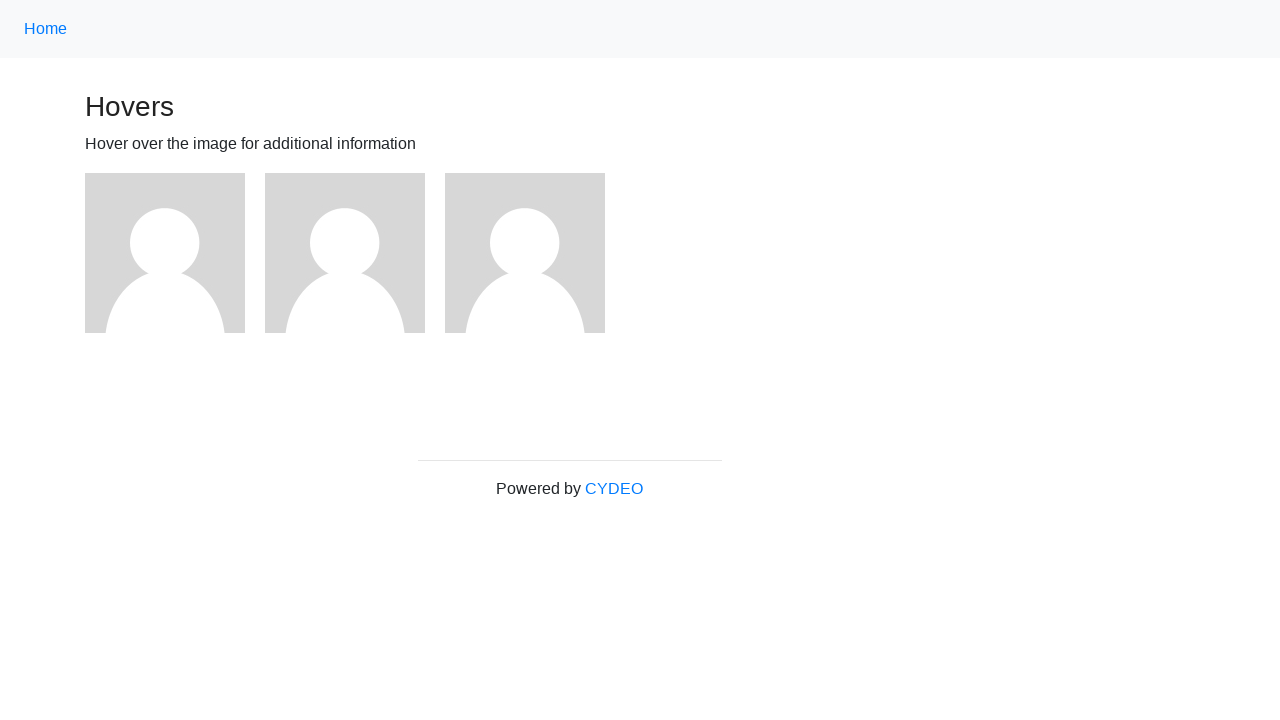

Hovered over first image at (165, 253) on (//img)[1]
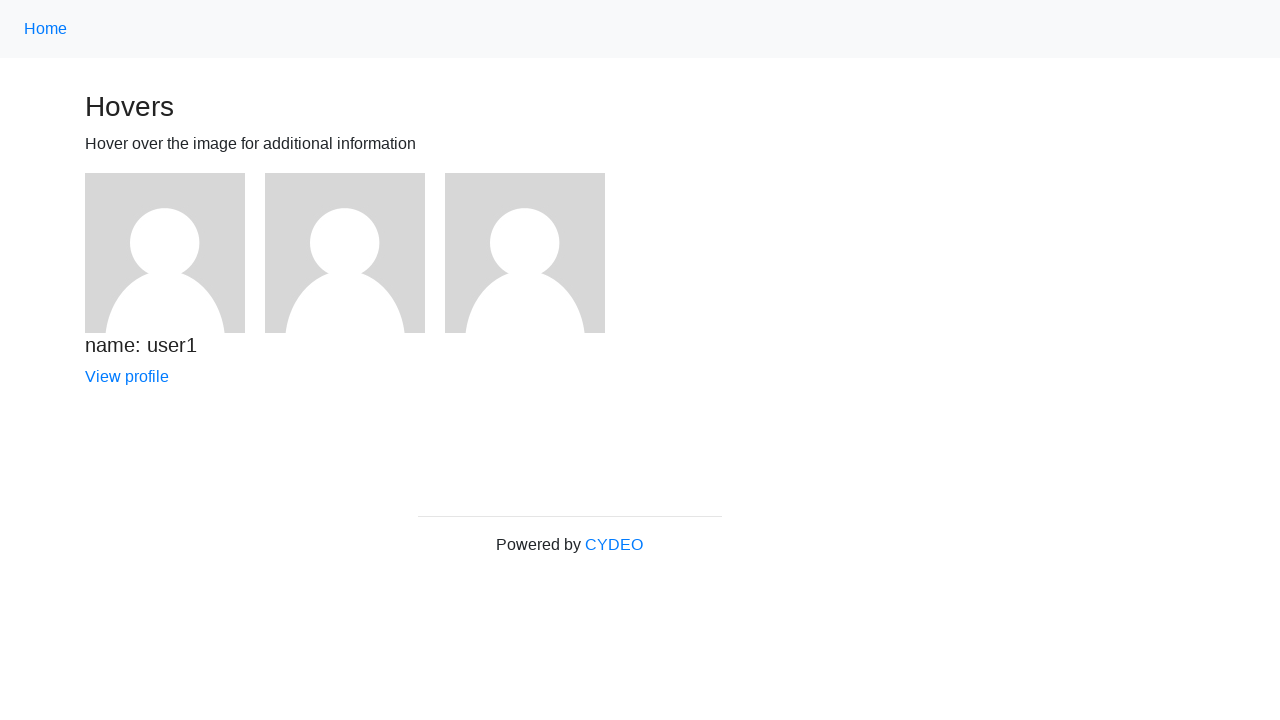

Verified 'name: user1' is visible after hovering first image
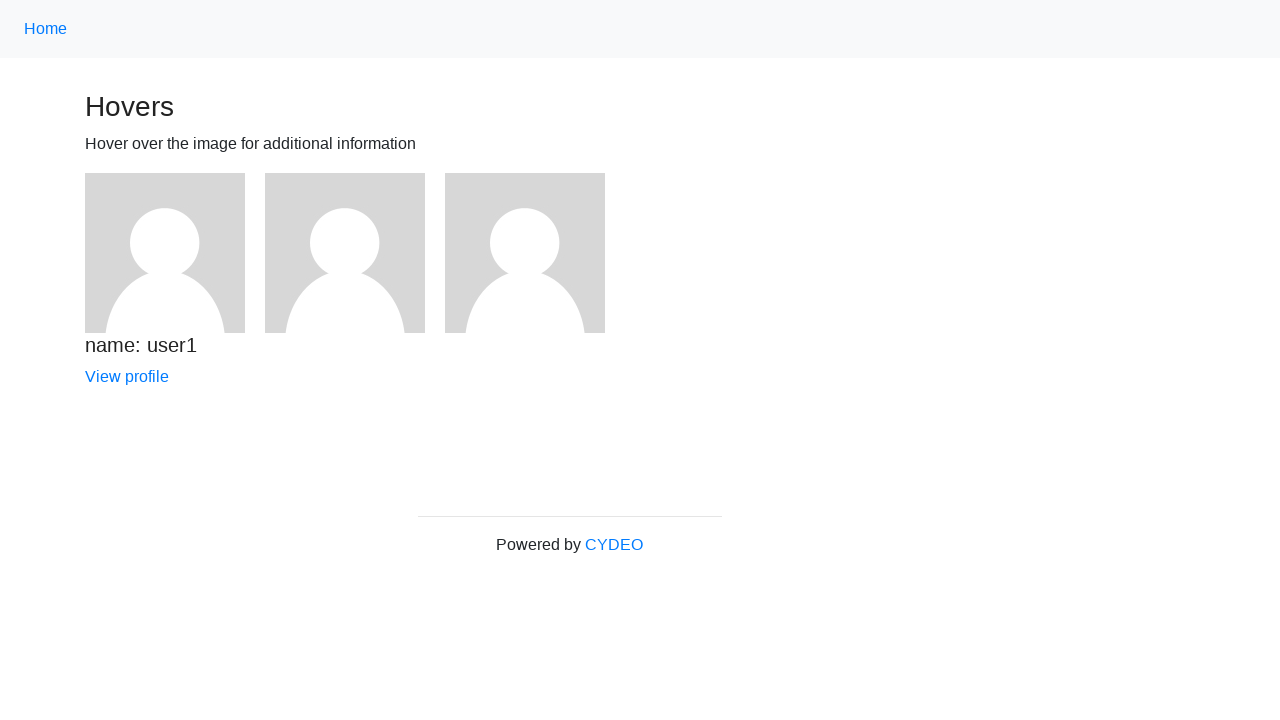

Hovered over second image at (345, 253) on (//img)[2]
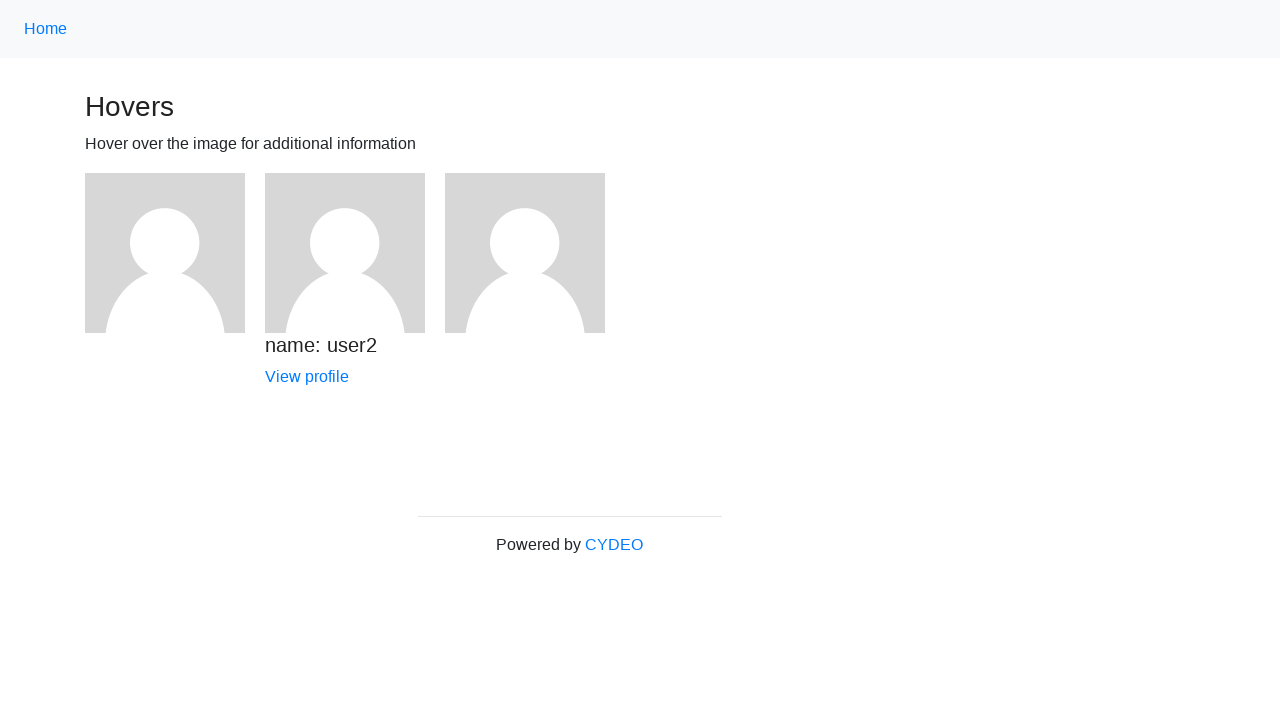

Verified 'name: user2' is visible after hovering second image
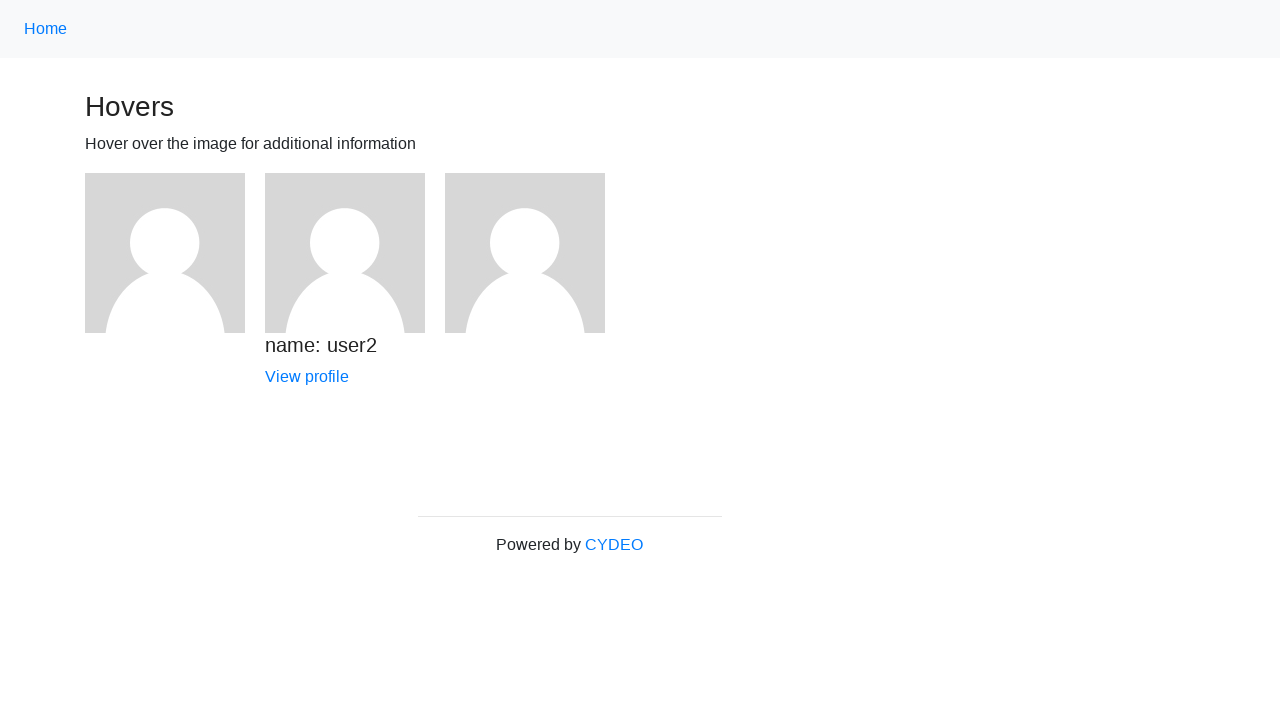

Hovered over third image at (525, 253) on (//img)[3]
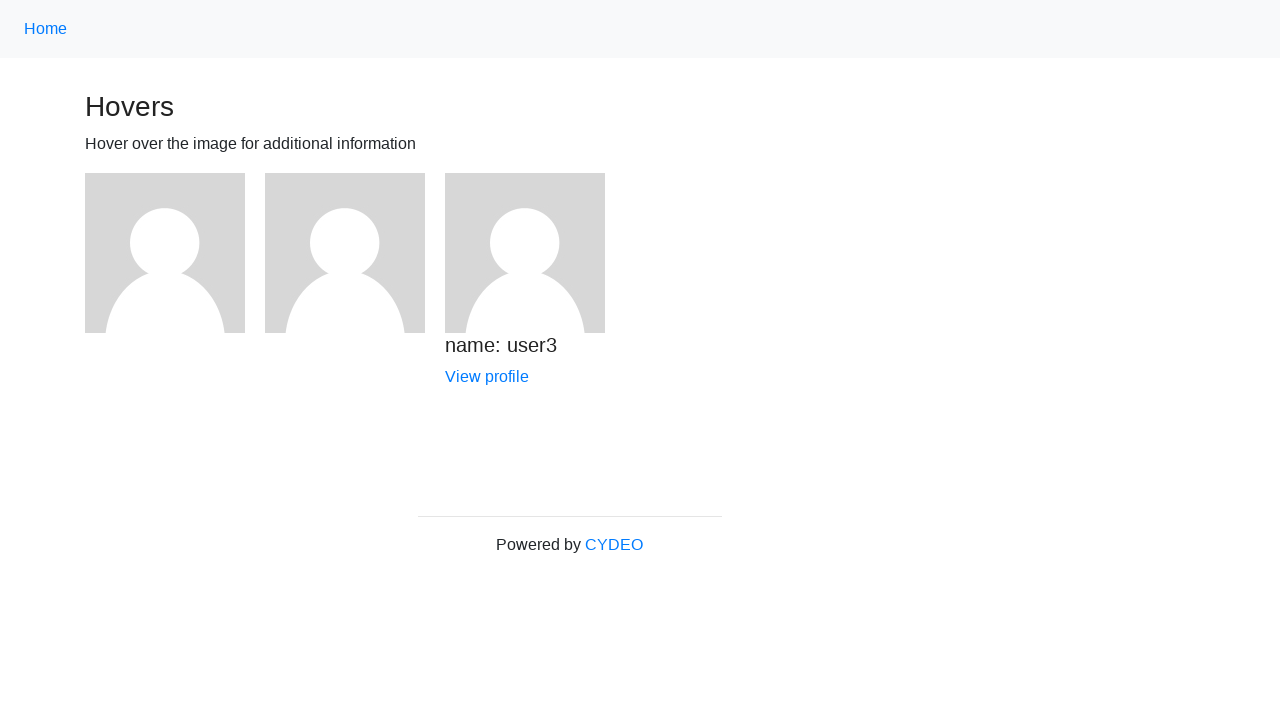

Verified 'name: user3' is visible after hovering third image
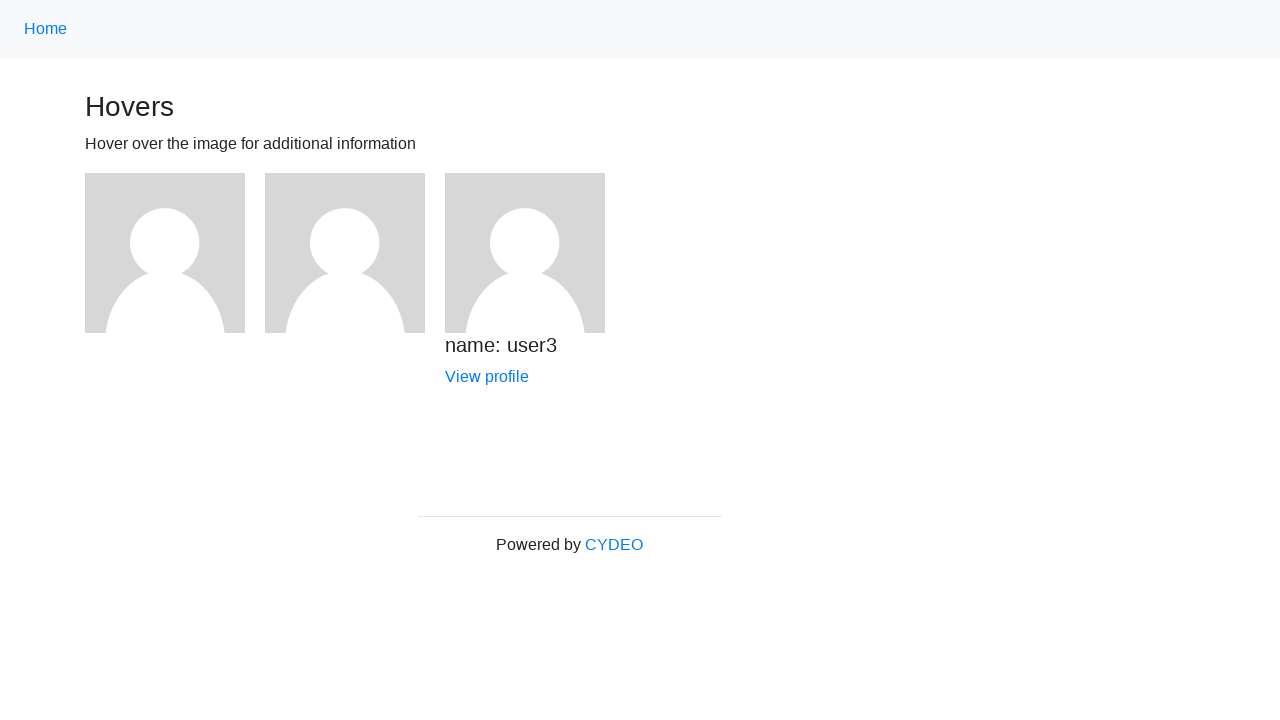

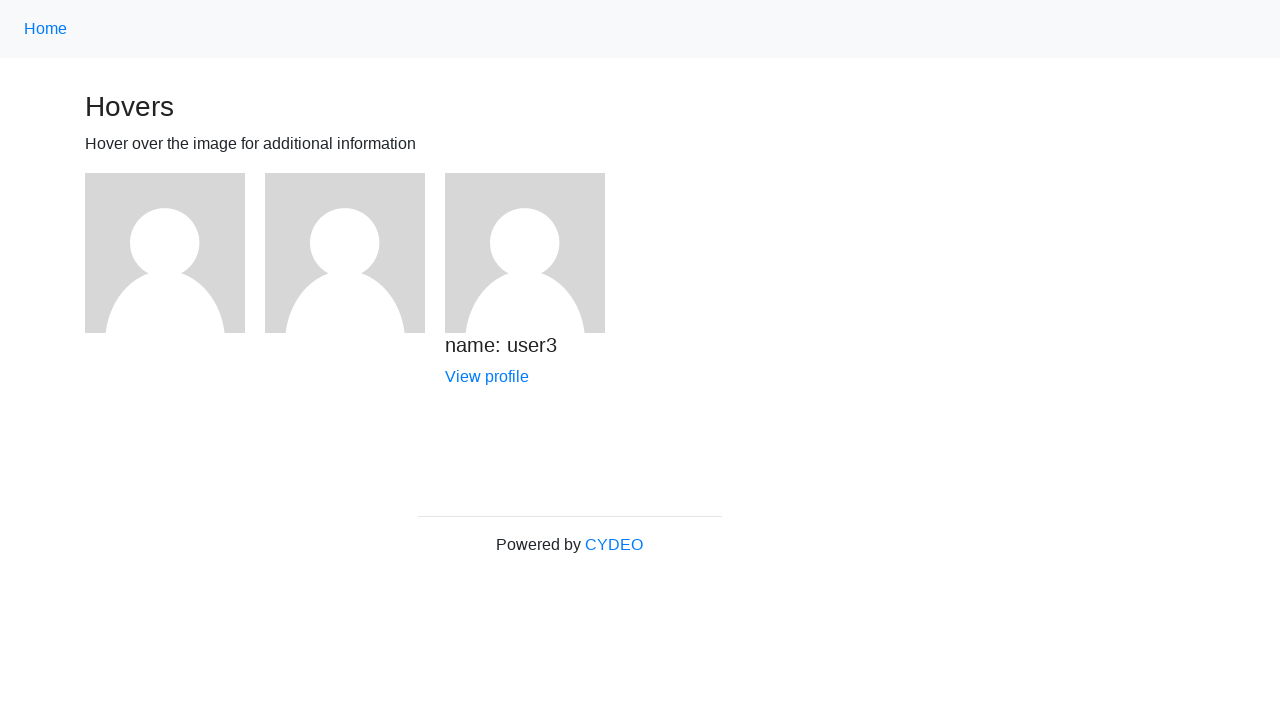